Tests element display status by checking if various form elements are displayed and interacting with them accordingly

Starting URL: https://automationfc.github.io/basic-form/index.html

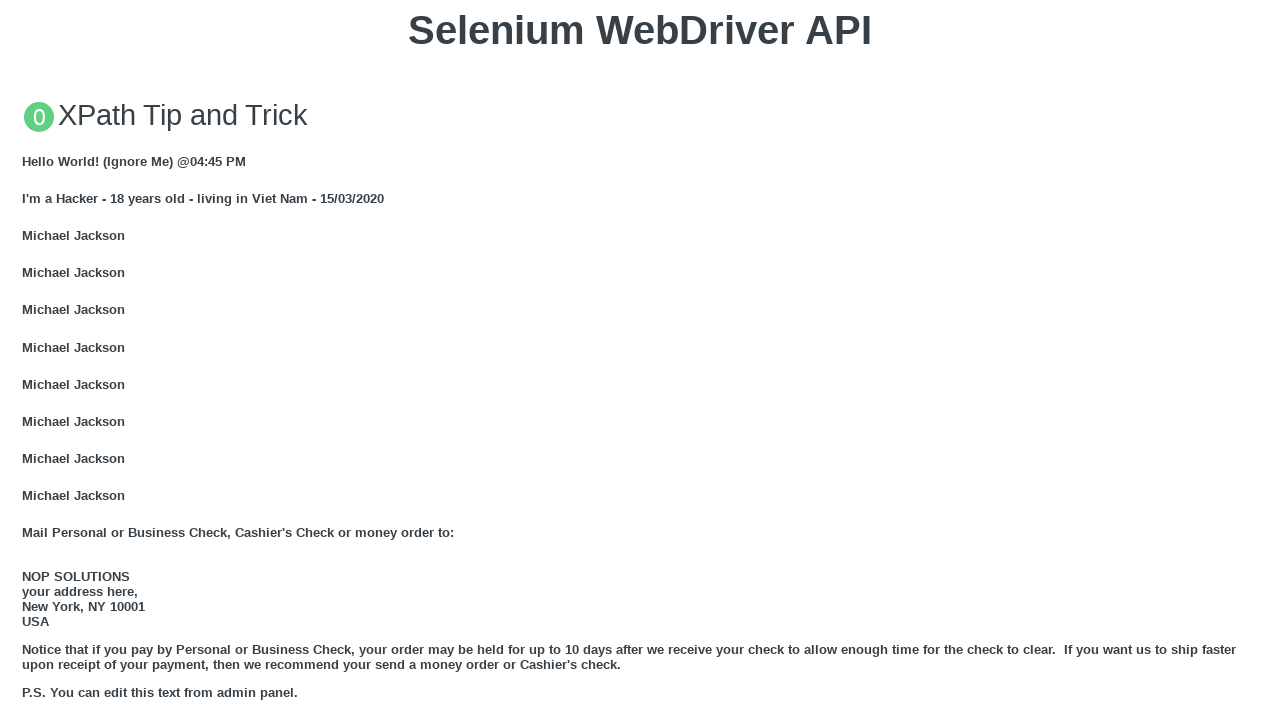

Checked if email field is visible
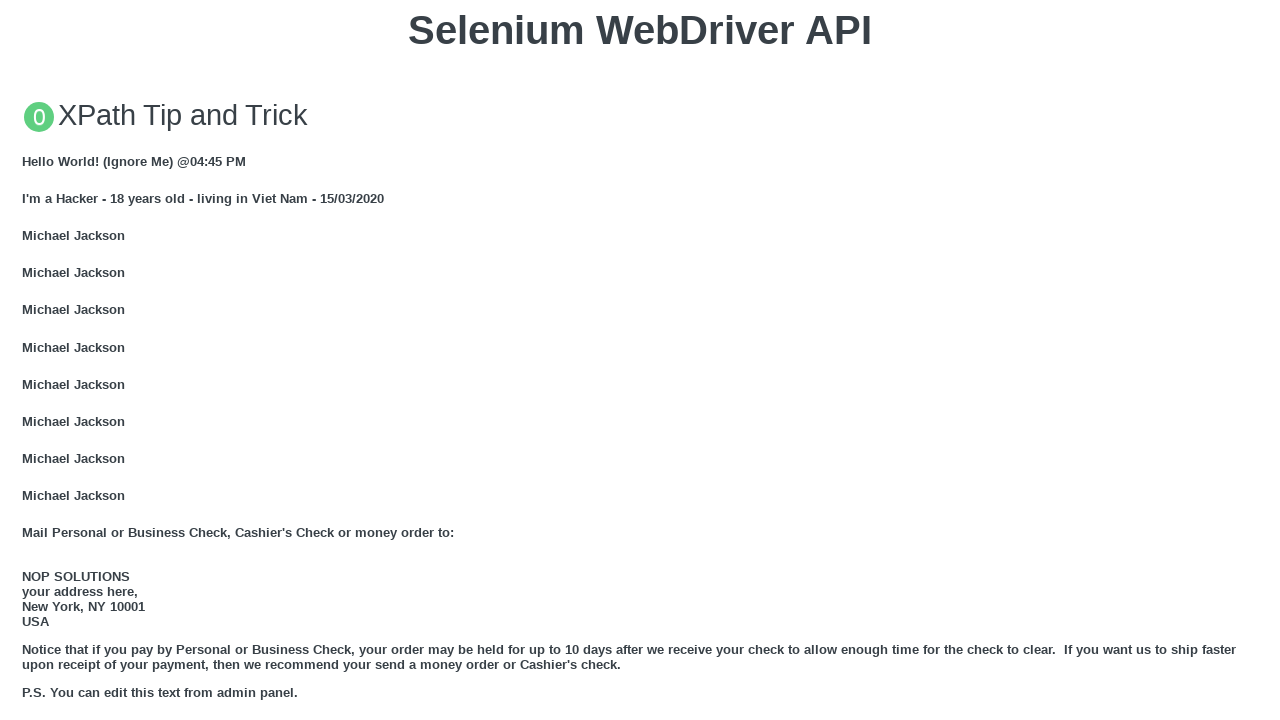

Filled email field with 'Automation' on #email
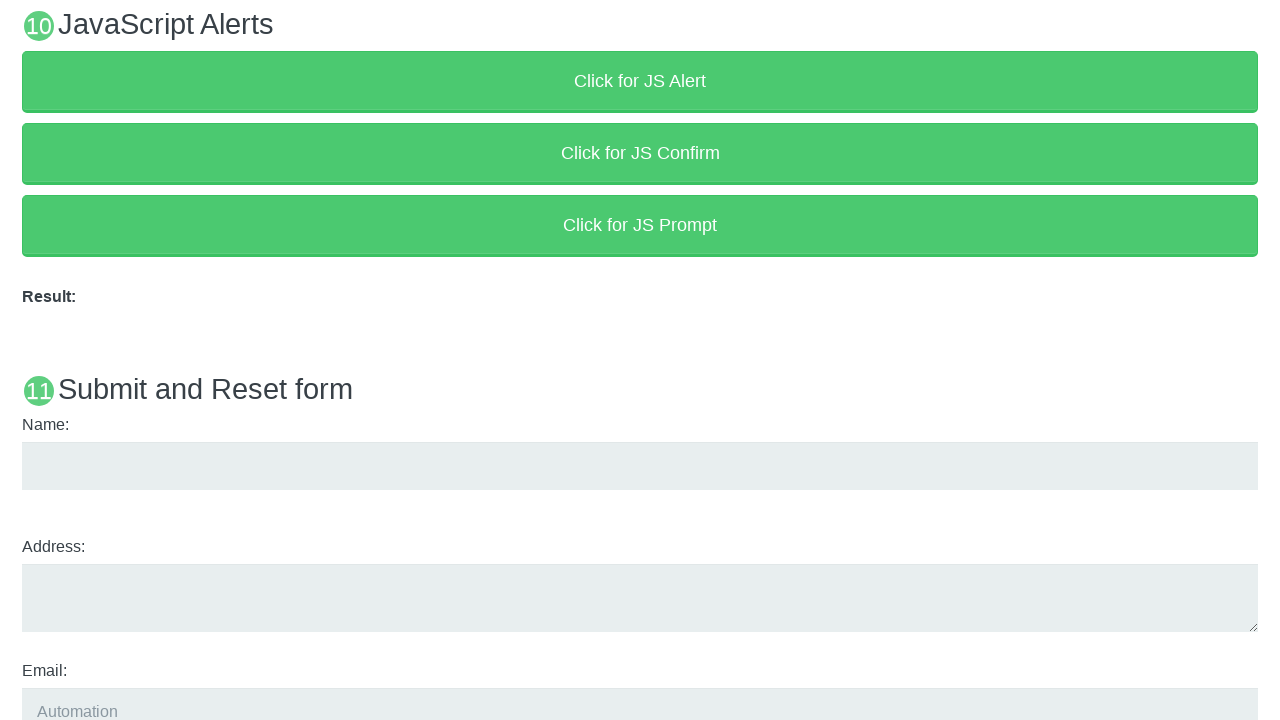

Checked if education field is visible
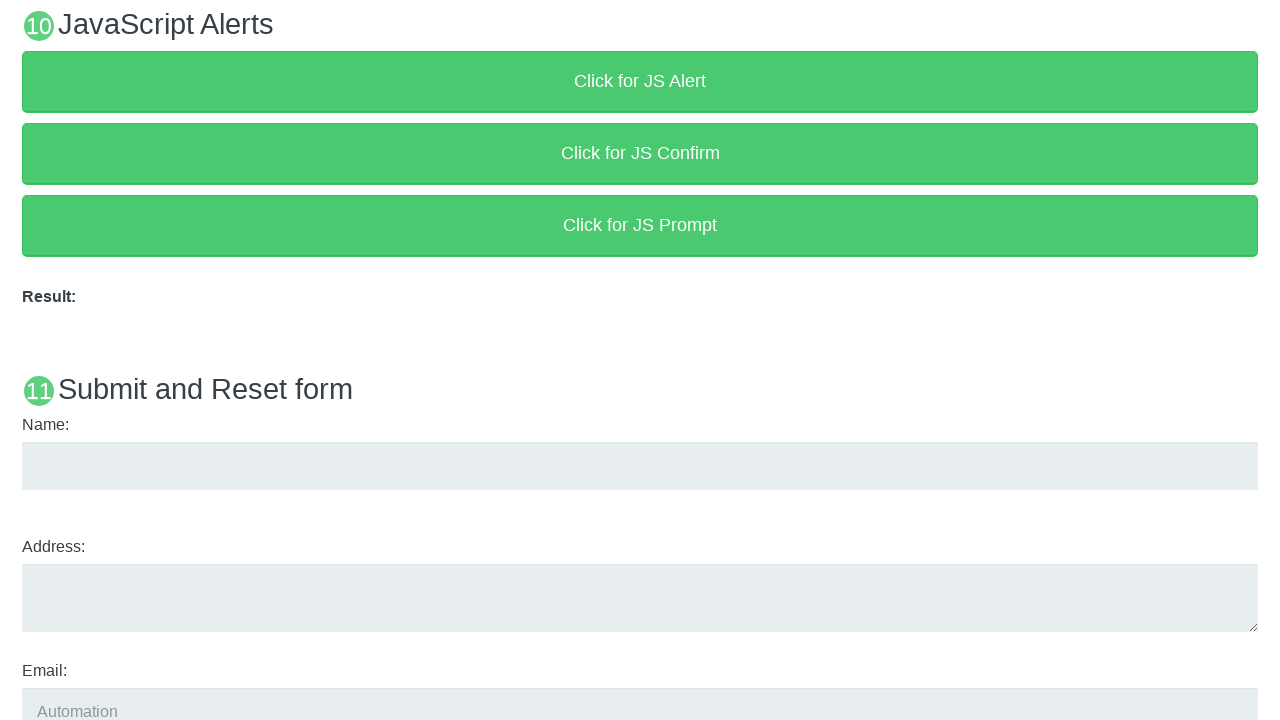

Filled education field with 'Automation' on #edu
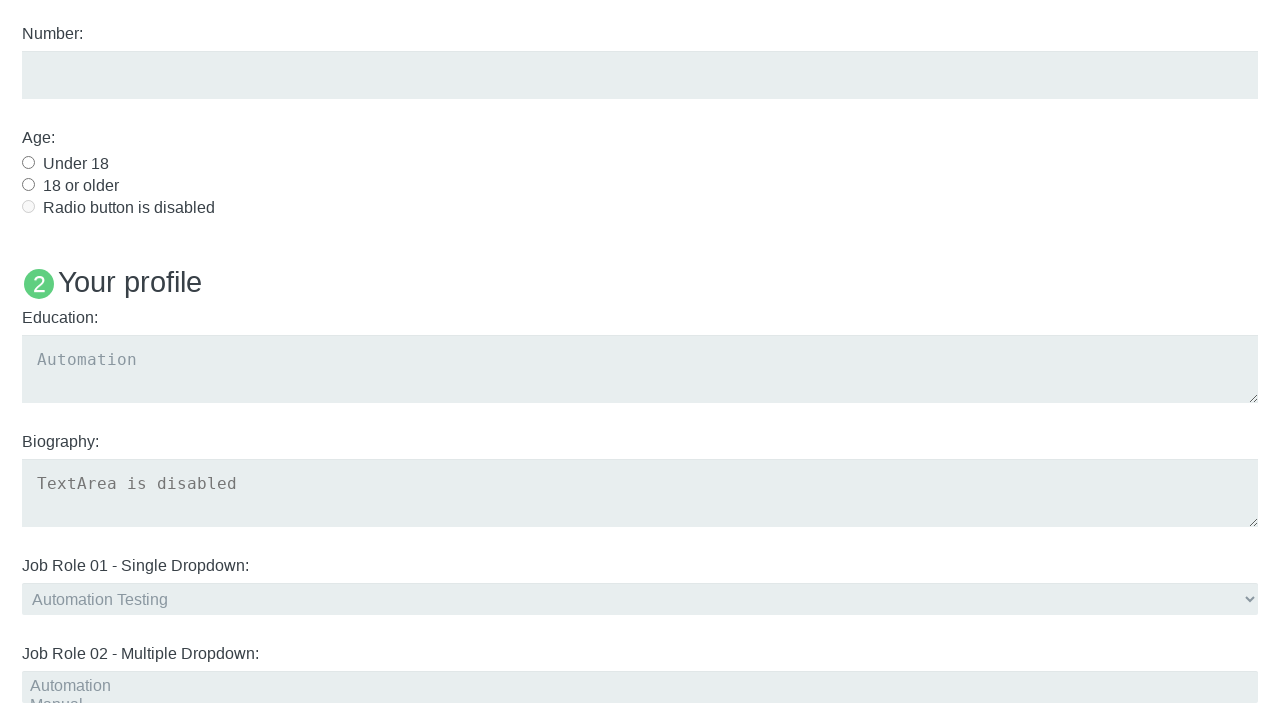

Checked if Under 18 radio button is visible
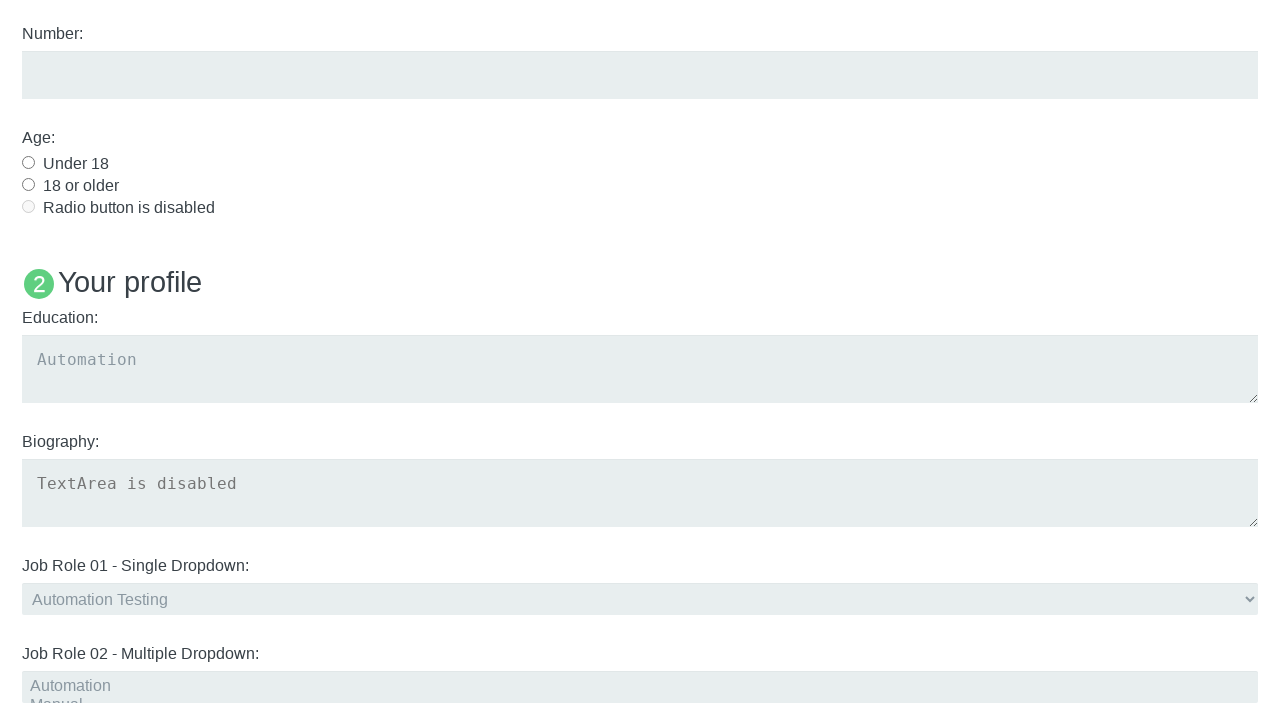

Clicked Under 18 radio button at (28, 162) on #under_18
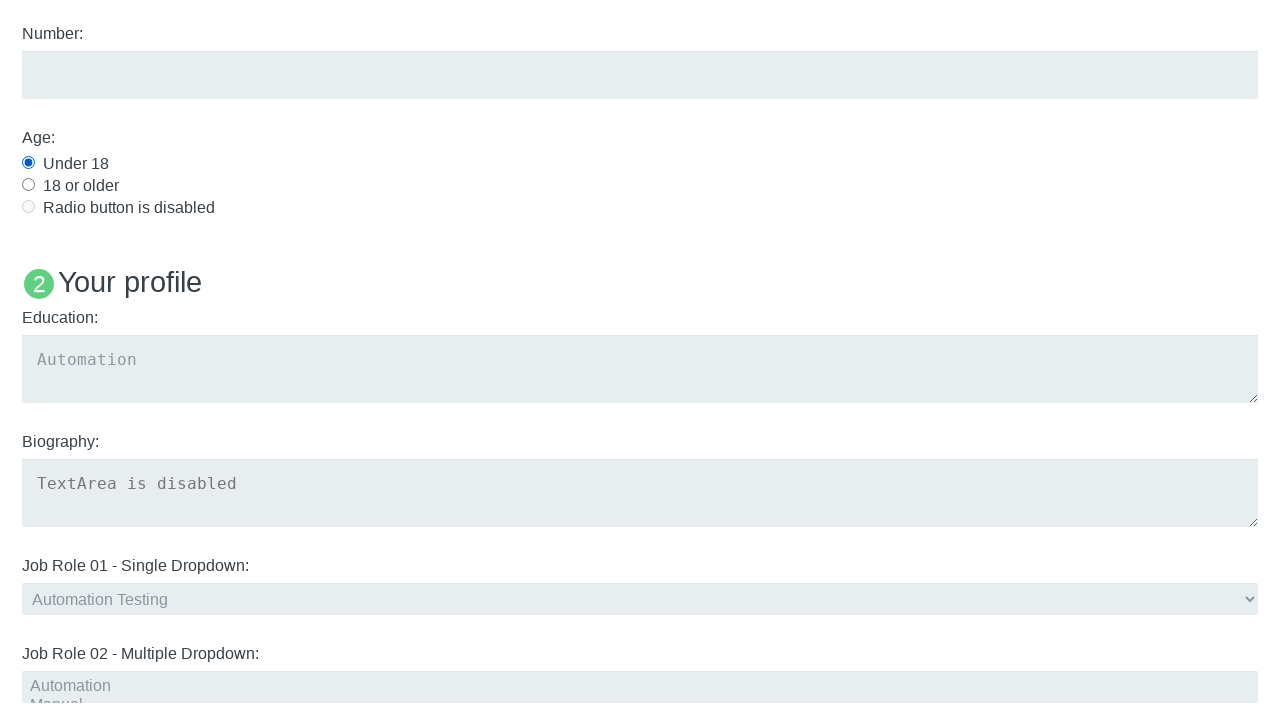

Checked if 'Name: User5' heading is visible
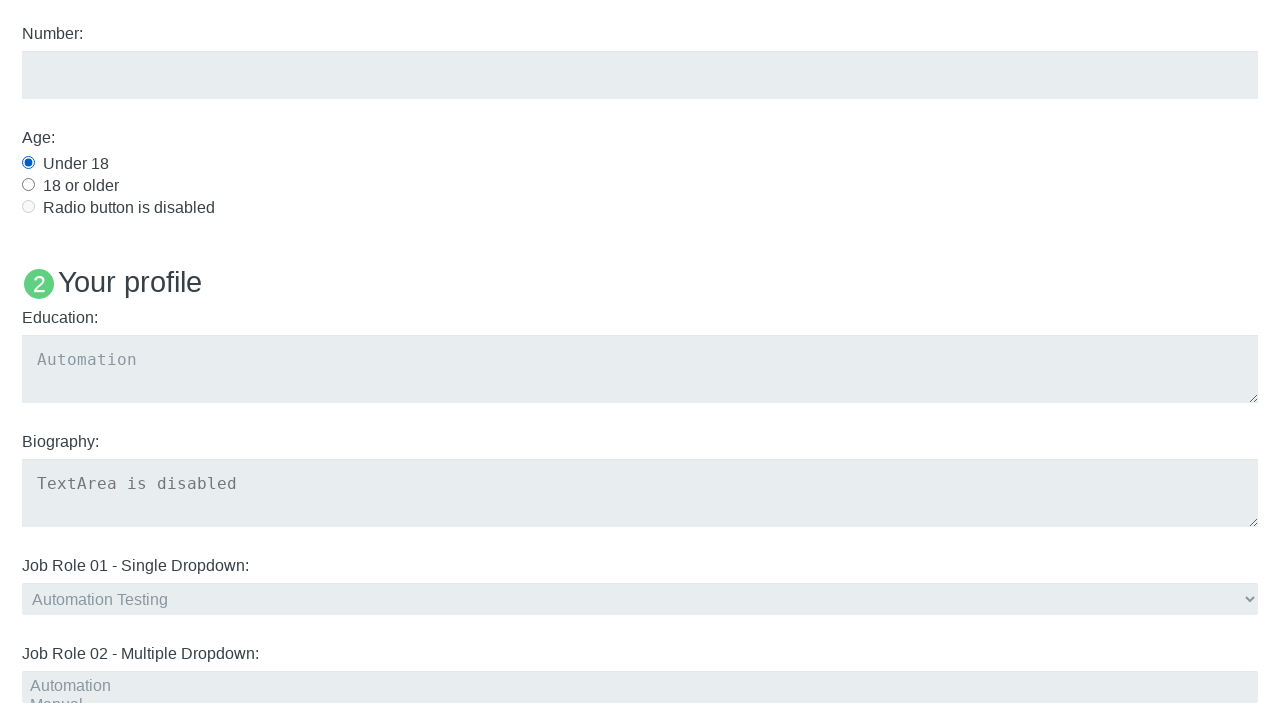

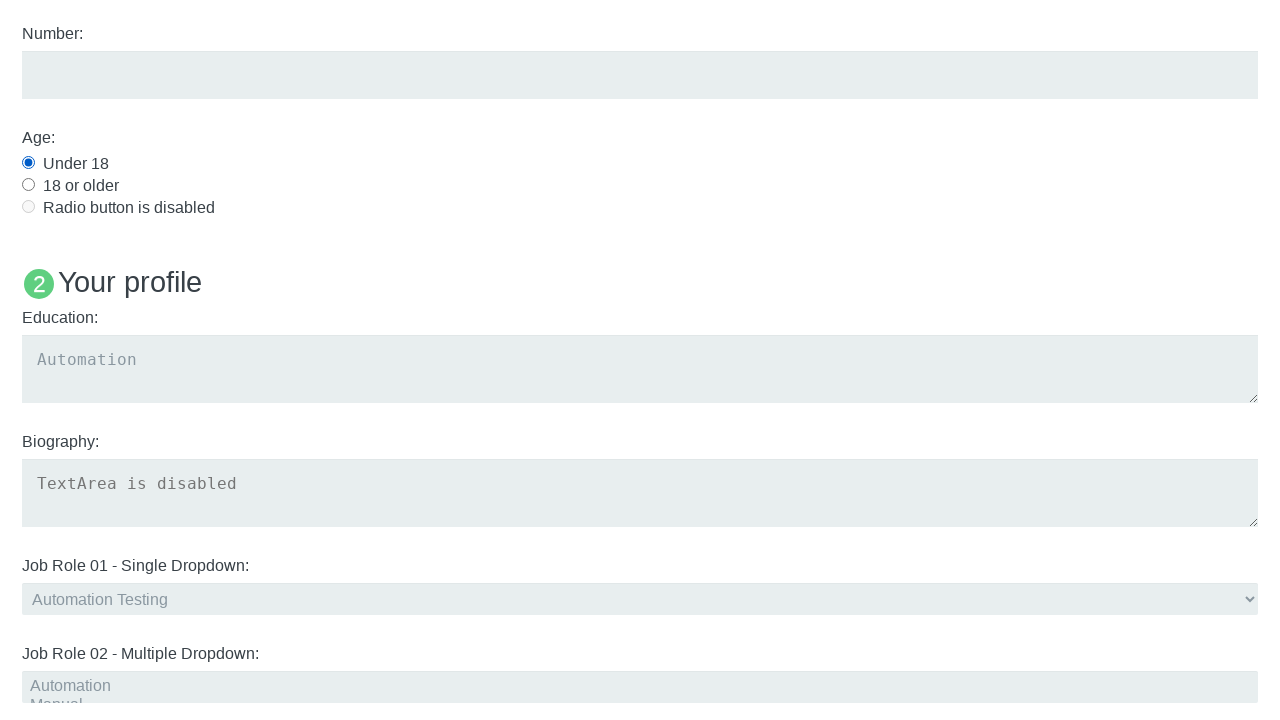